Tests page scrolling functionality by scrolling to the bottom of the page and then back to the top using JavaScript execution

Starting URL: http://toolsqa.com/

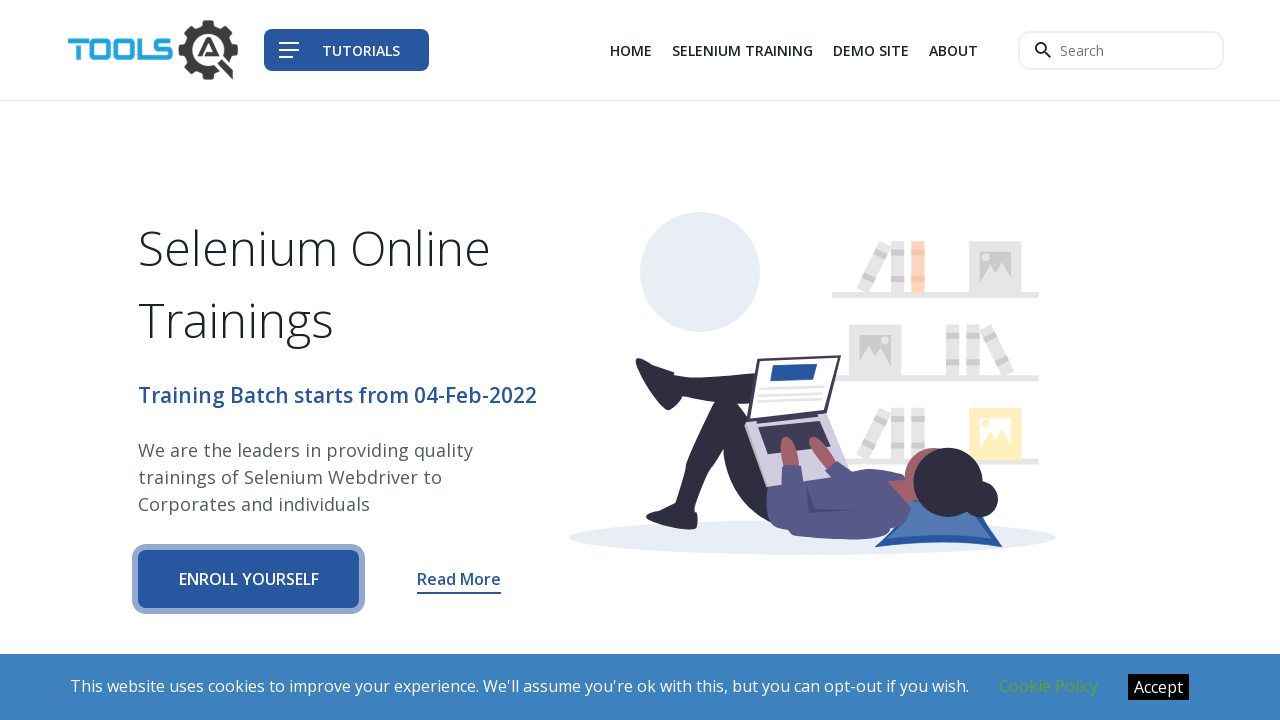

Scrolled to the bottom of the page using JavaScript
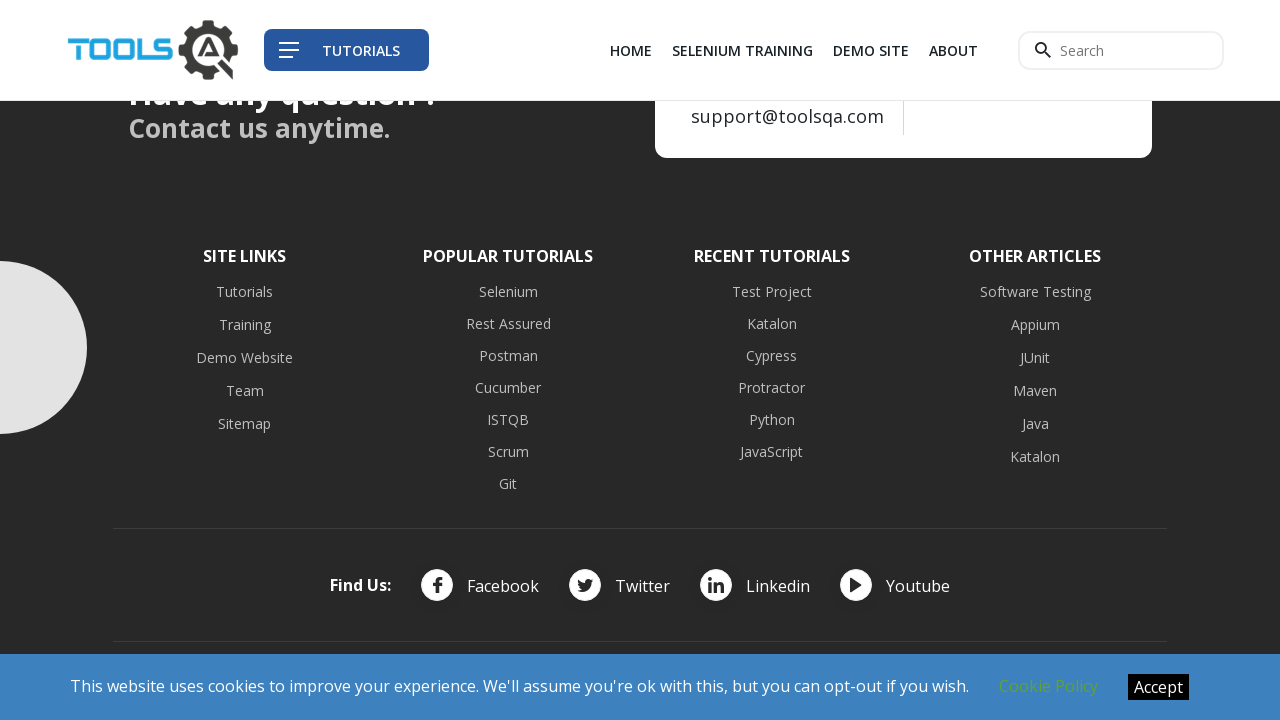

Scrolled back to the top of the page using JavaScript
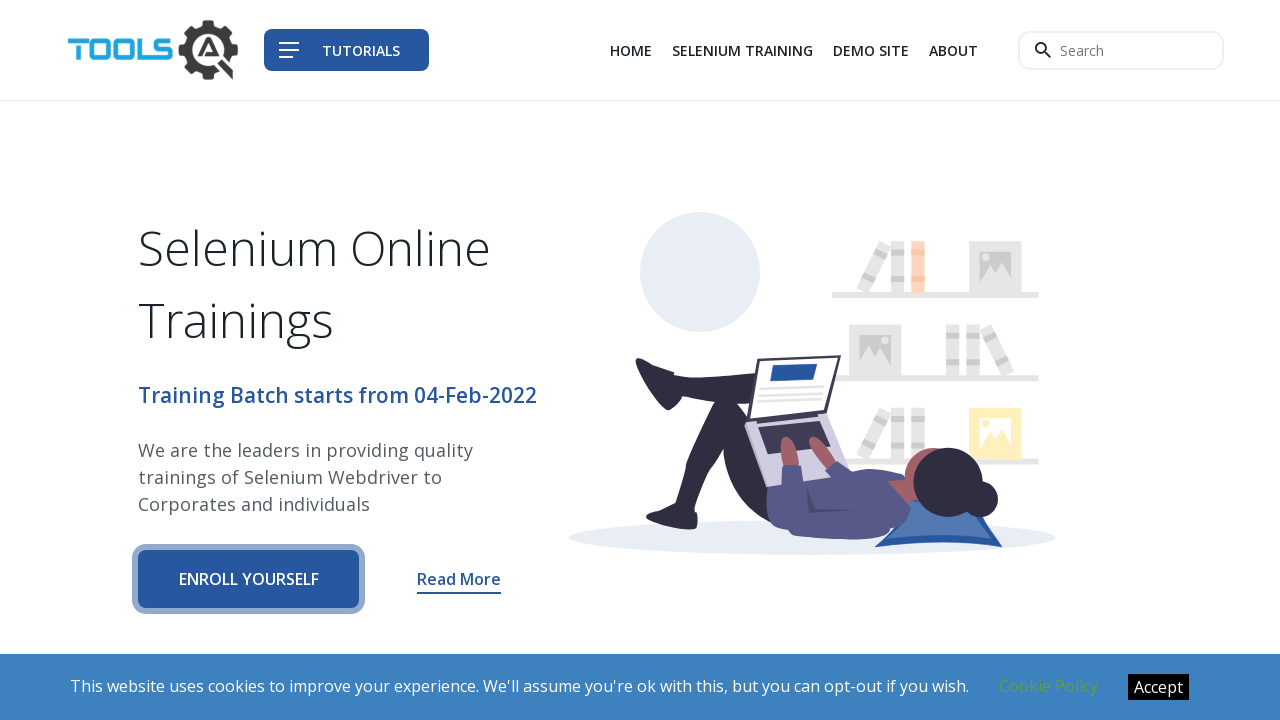

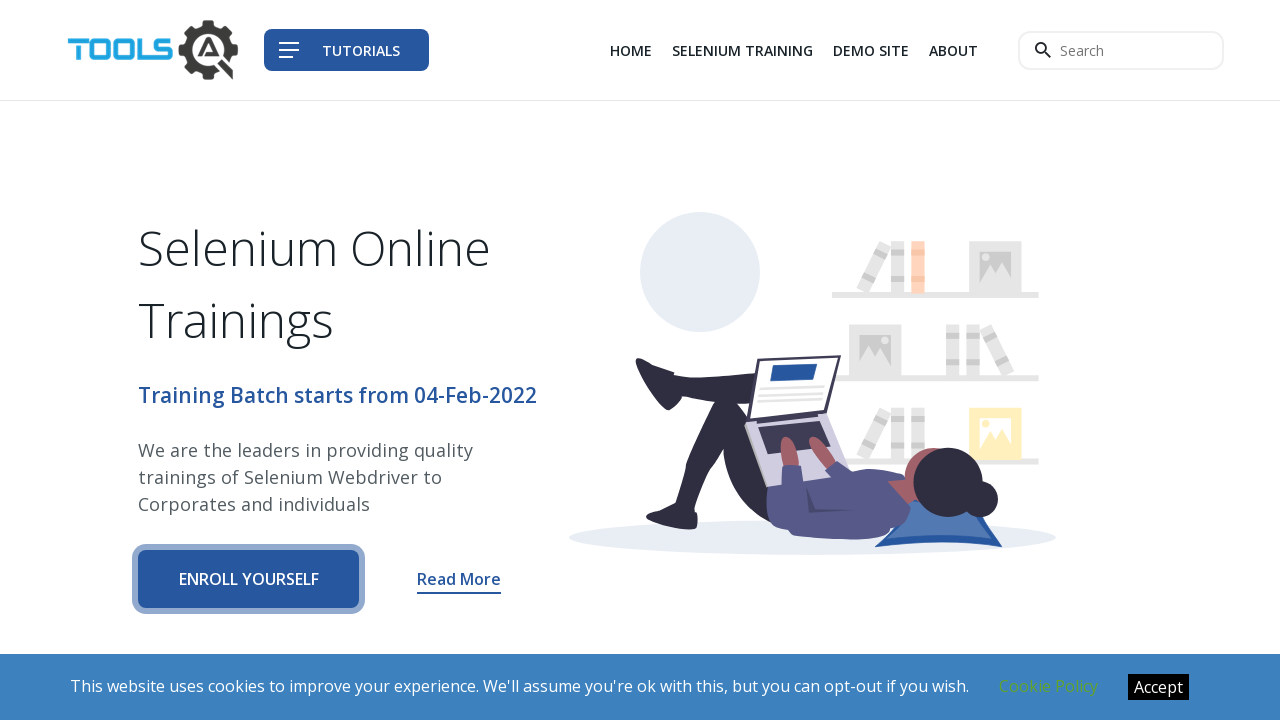